Tests drag and drop functionality within an iframe on jQuery UI demo page, then performs a right-click action on a blog link

Starting URL: https://jqueryui.com/droppable/

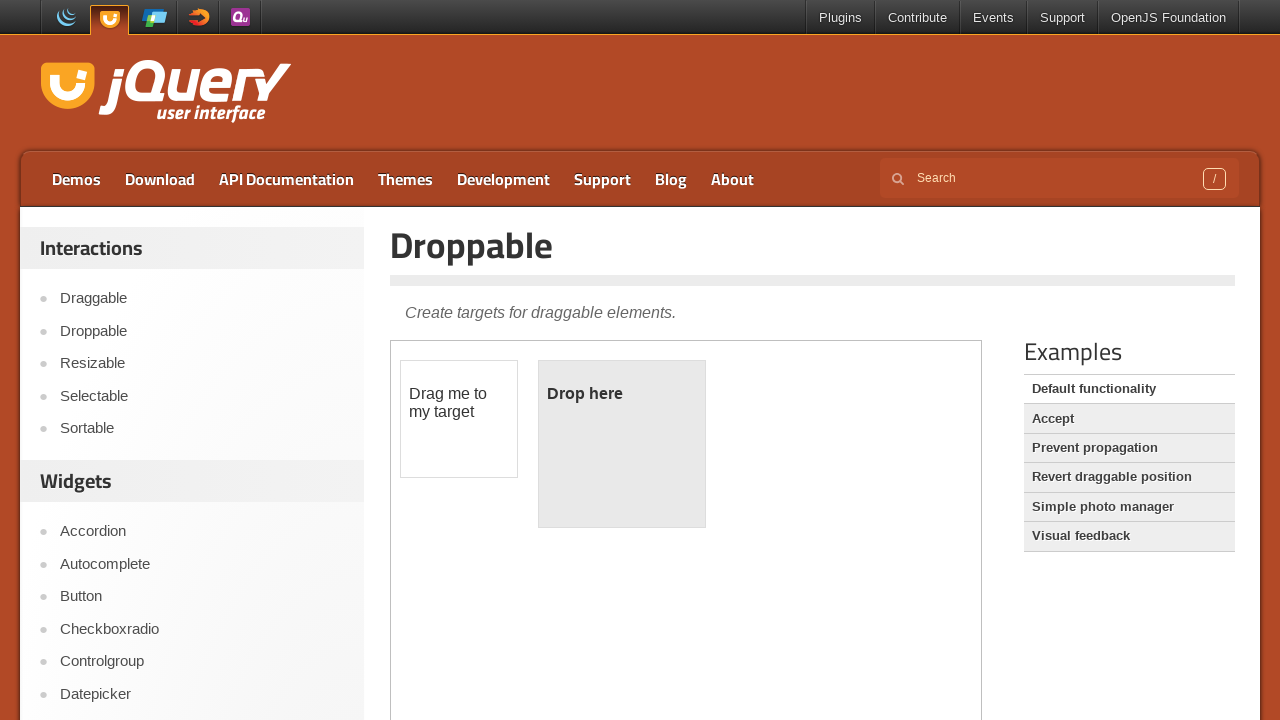

Located iframe containing drag and drop demo
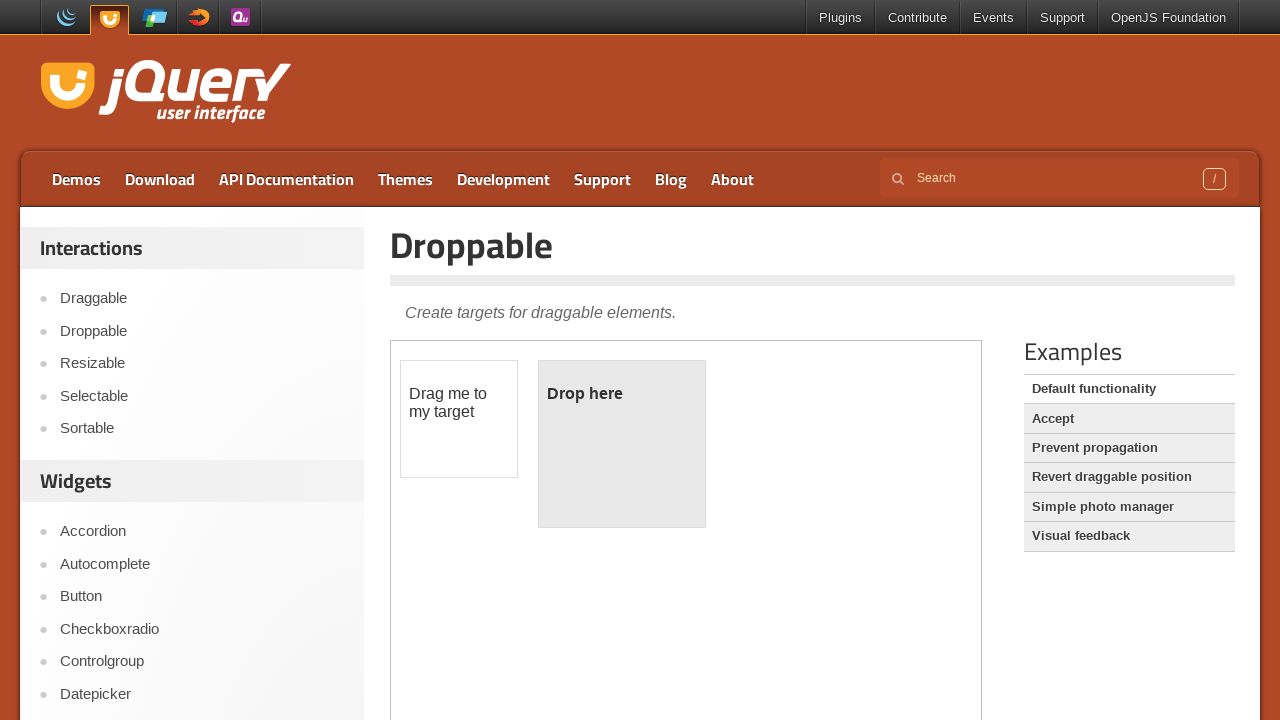

Located draggable element within iframe
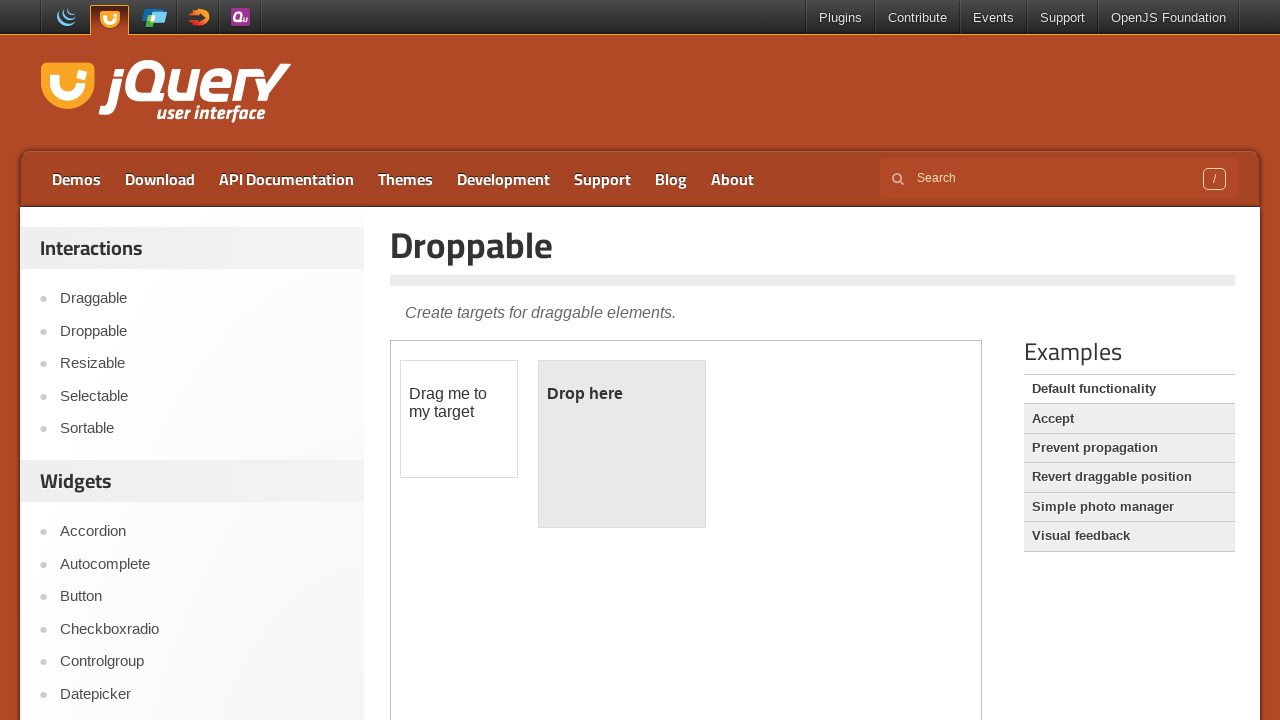

Located droppable element within iframe
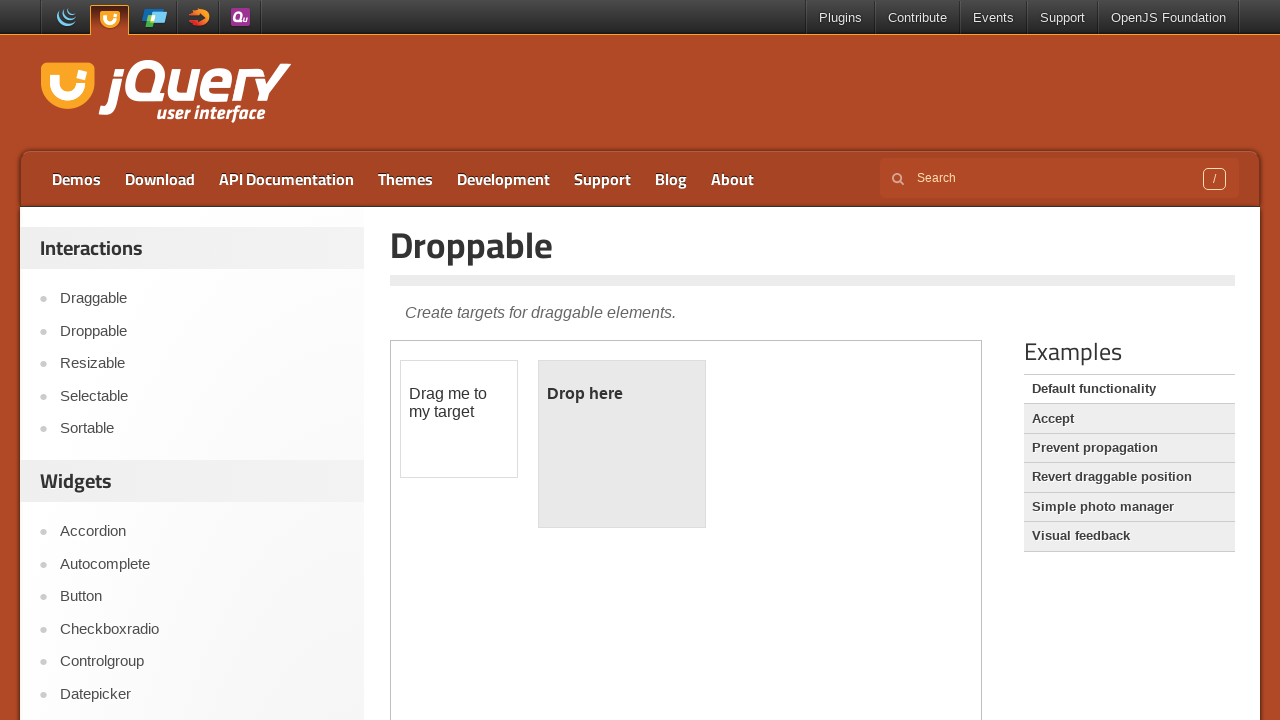

Dragged draggable element onto droppable element at (622, 444)
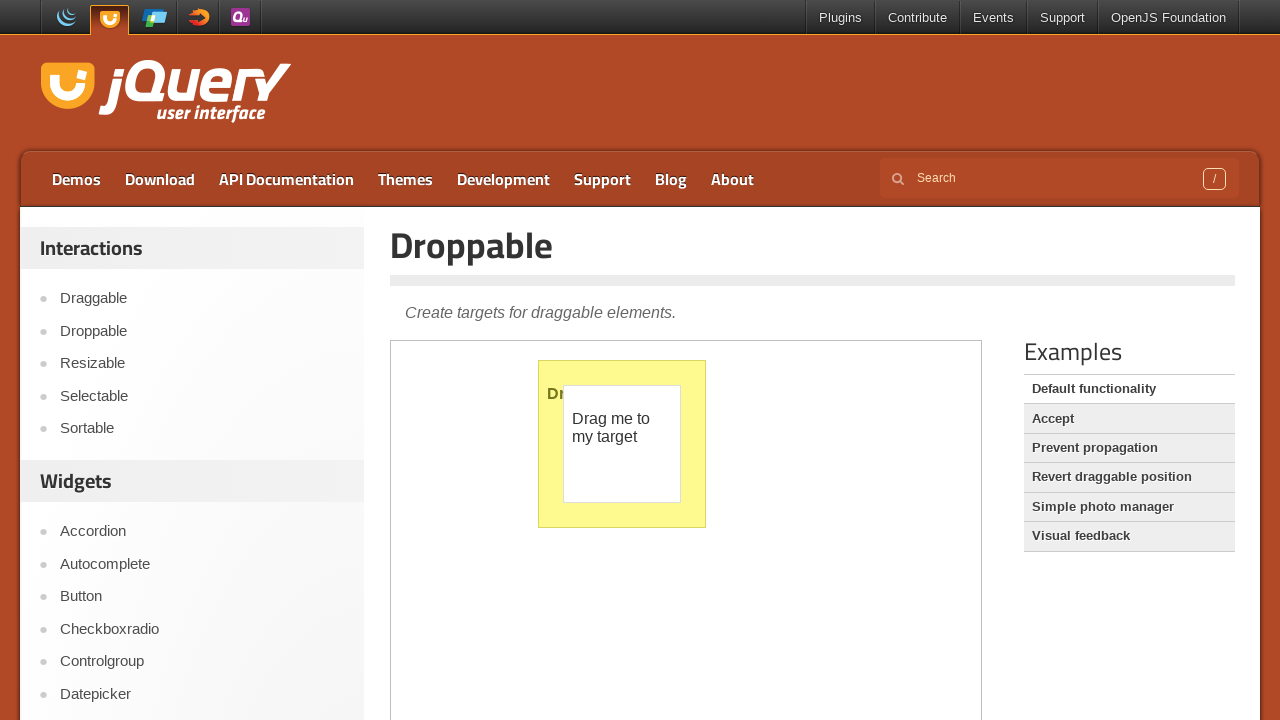

Right-clicked on jQuery UI blog link to open context menu at (671, 179) on a[href='https://blog.jqueryui.com/']
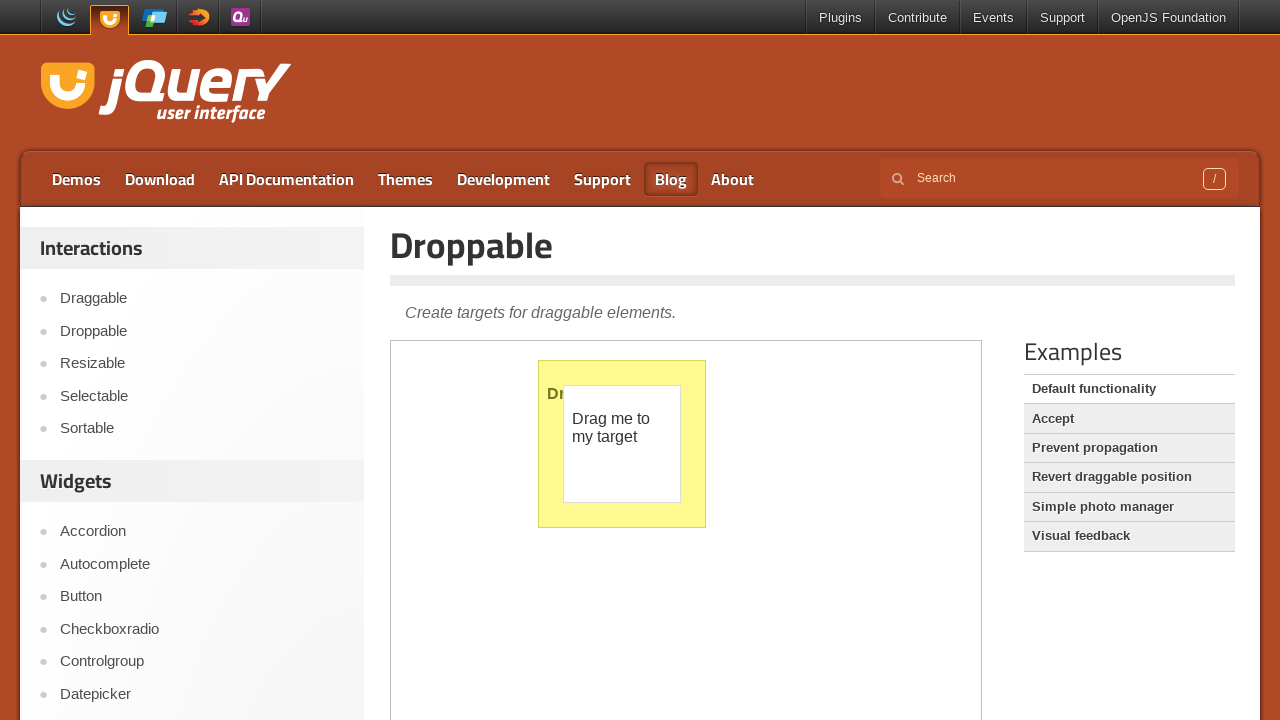

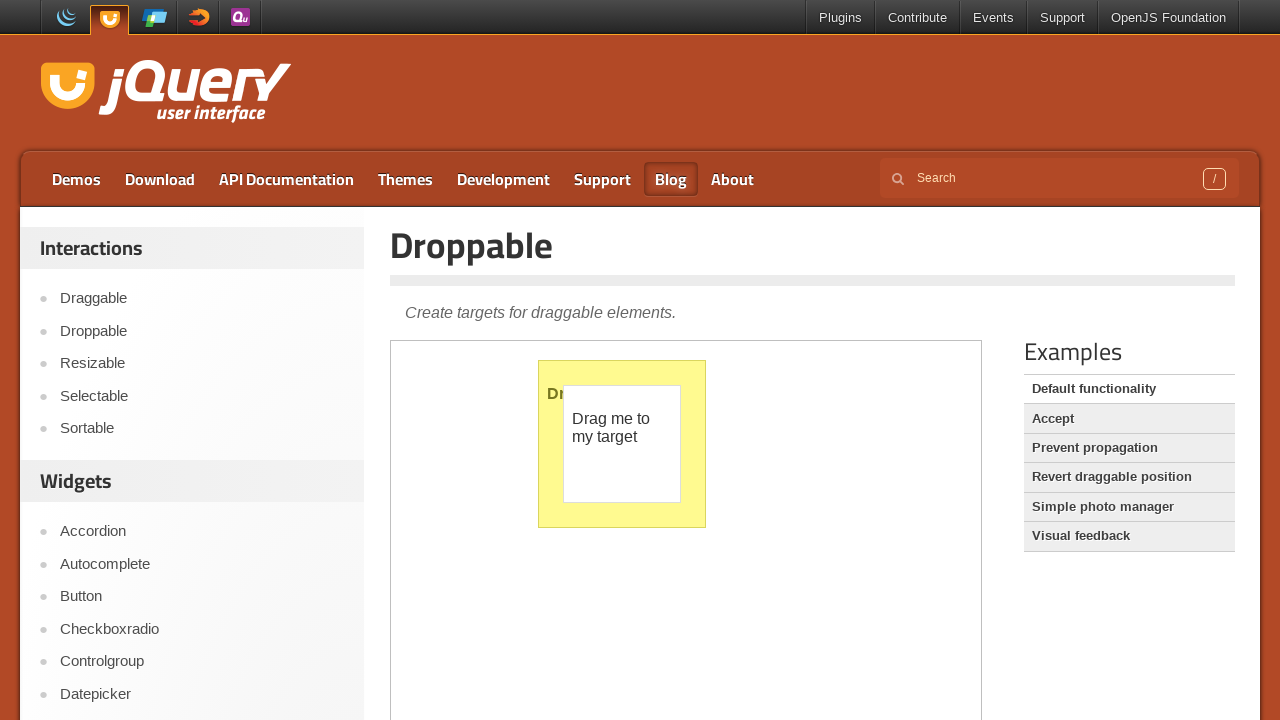